Navigates to GitHub's homepage and verifies the page loads by checking that the page title is available

Starting URL: https://github.com

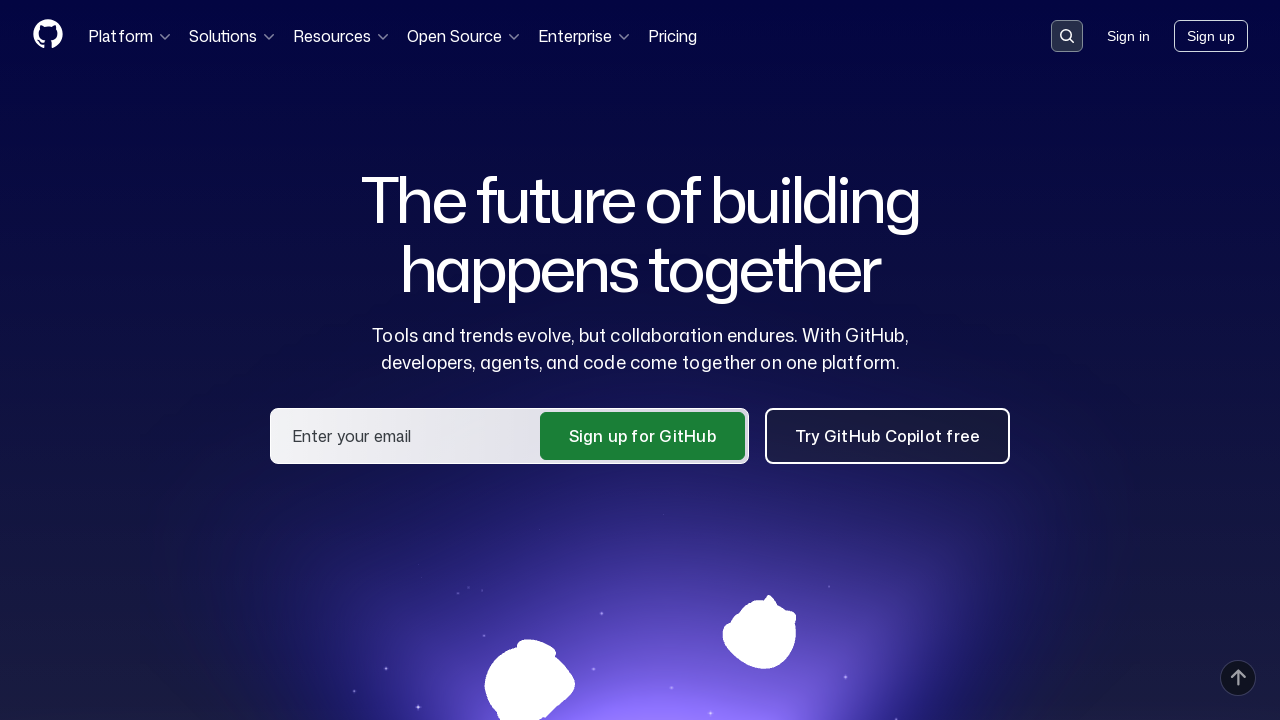

Navigated to GitHub homepage
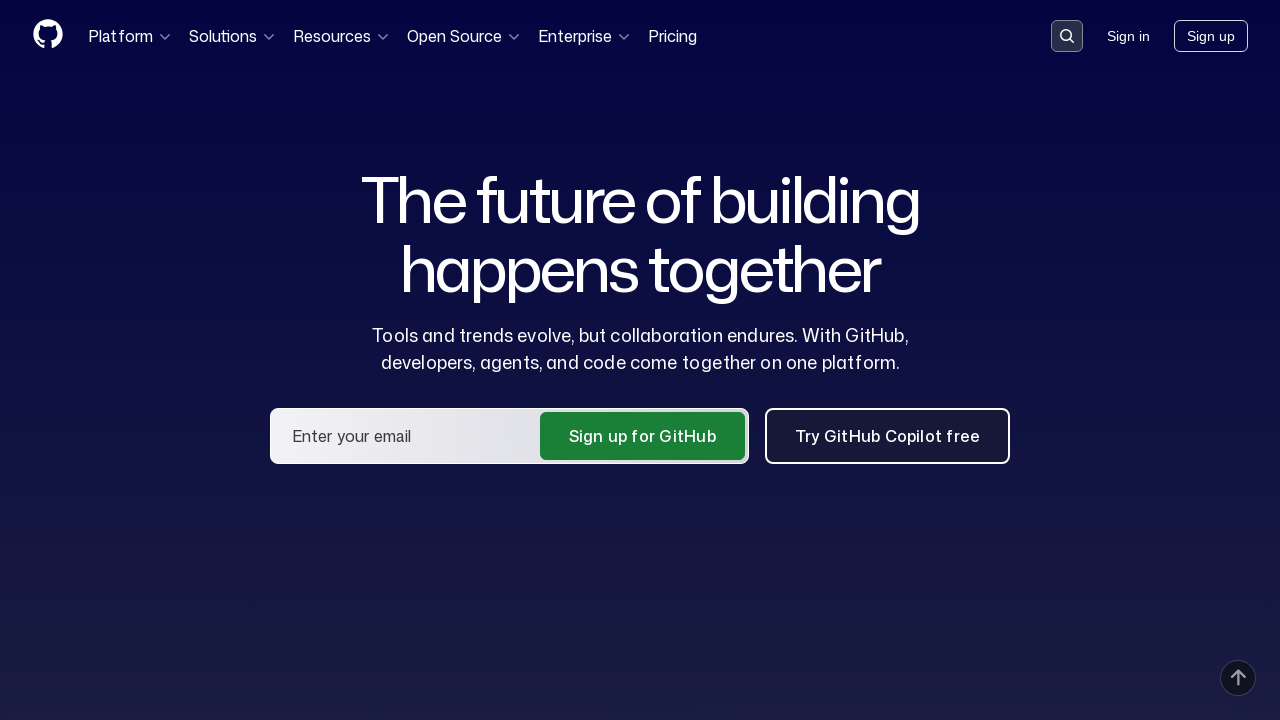

Page loaded - DOM content fully initialized
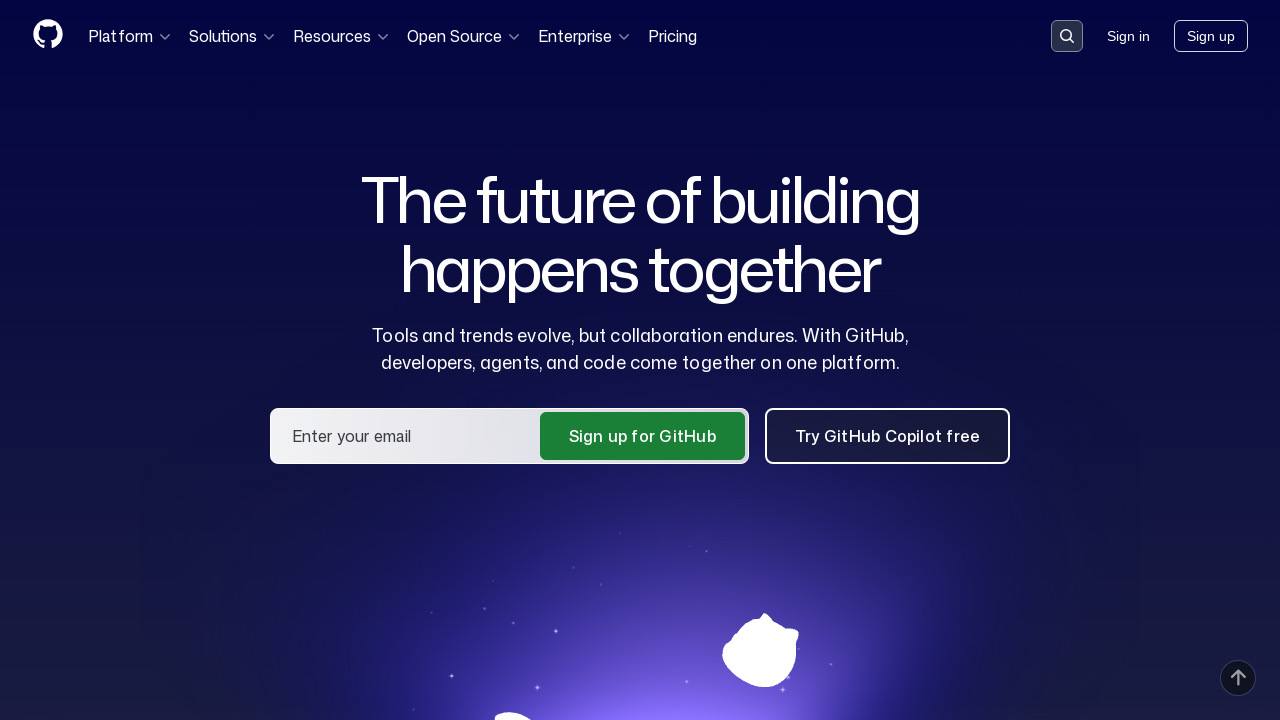

Retrieved page title: 'GitHub · Change is constant. GitHub keeps you ahead. · GitHub'
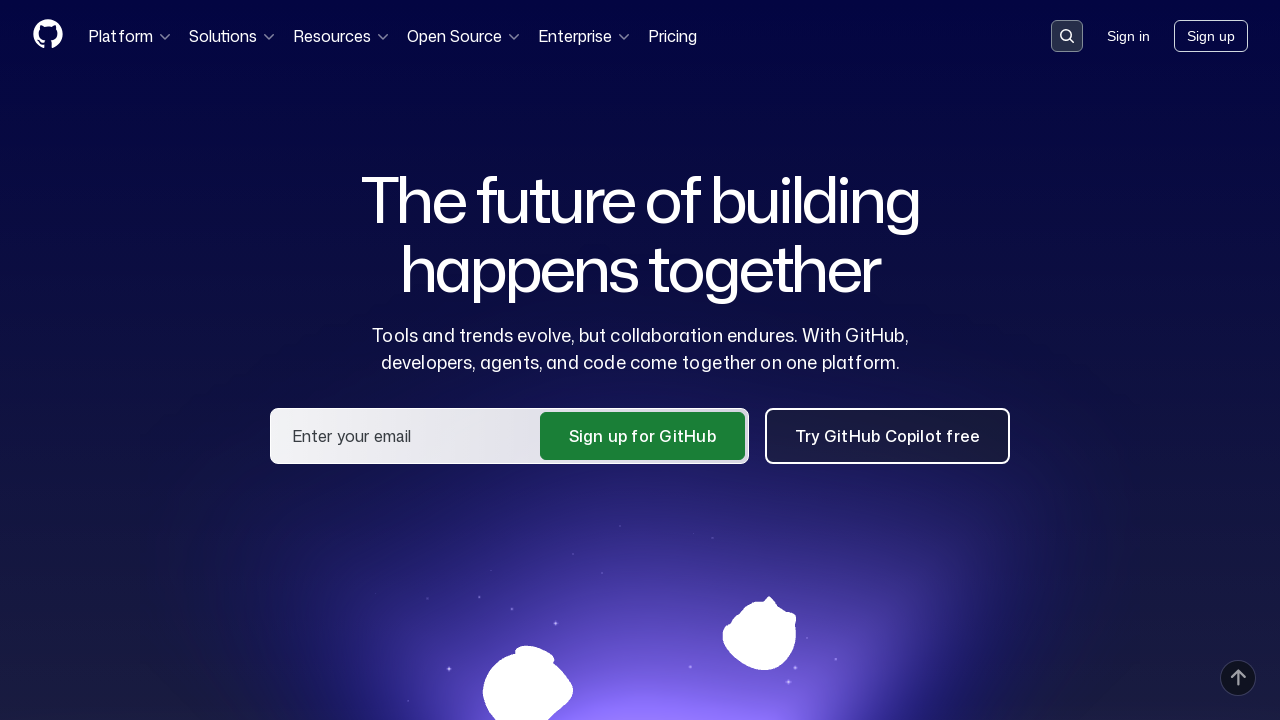

Verified page title contains 'GitHub'
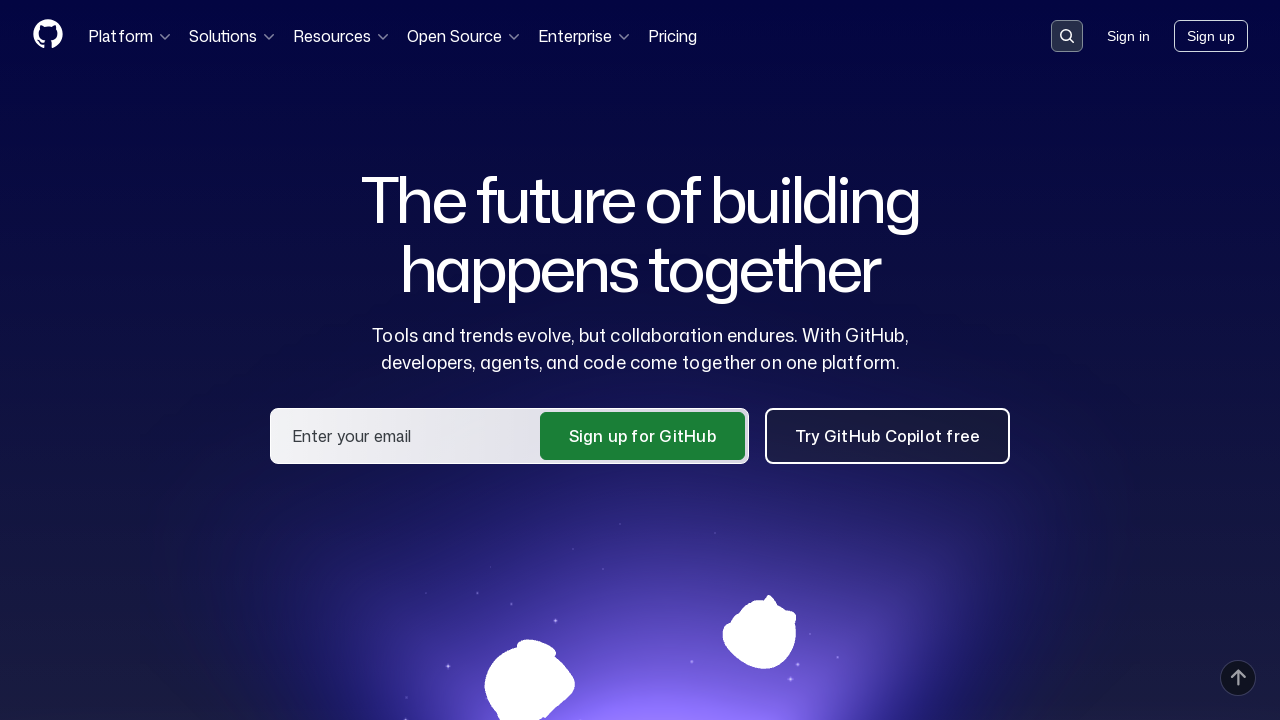

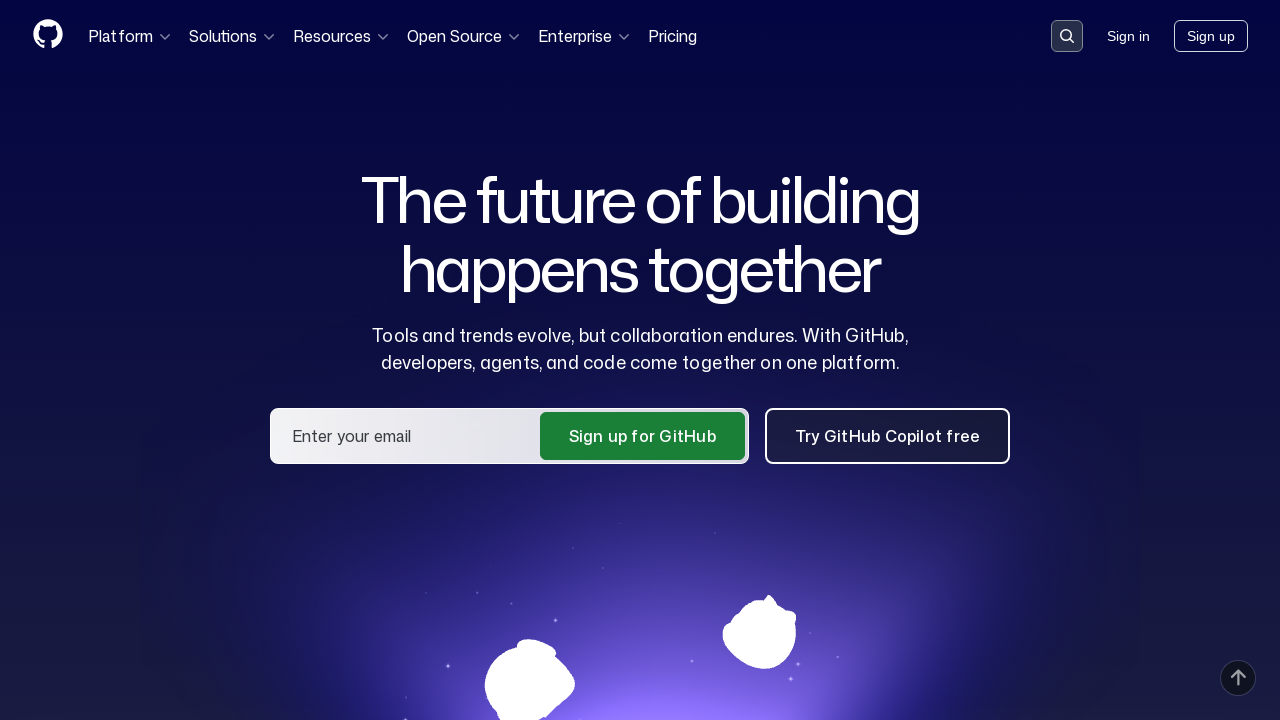